Tests JavaScript alert handling by clicking an alert button and then dismissing the alert popup that appears

Starting URL: https://www.rahulshettyacademy.com/AutomationPractice/

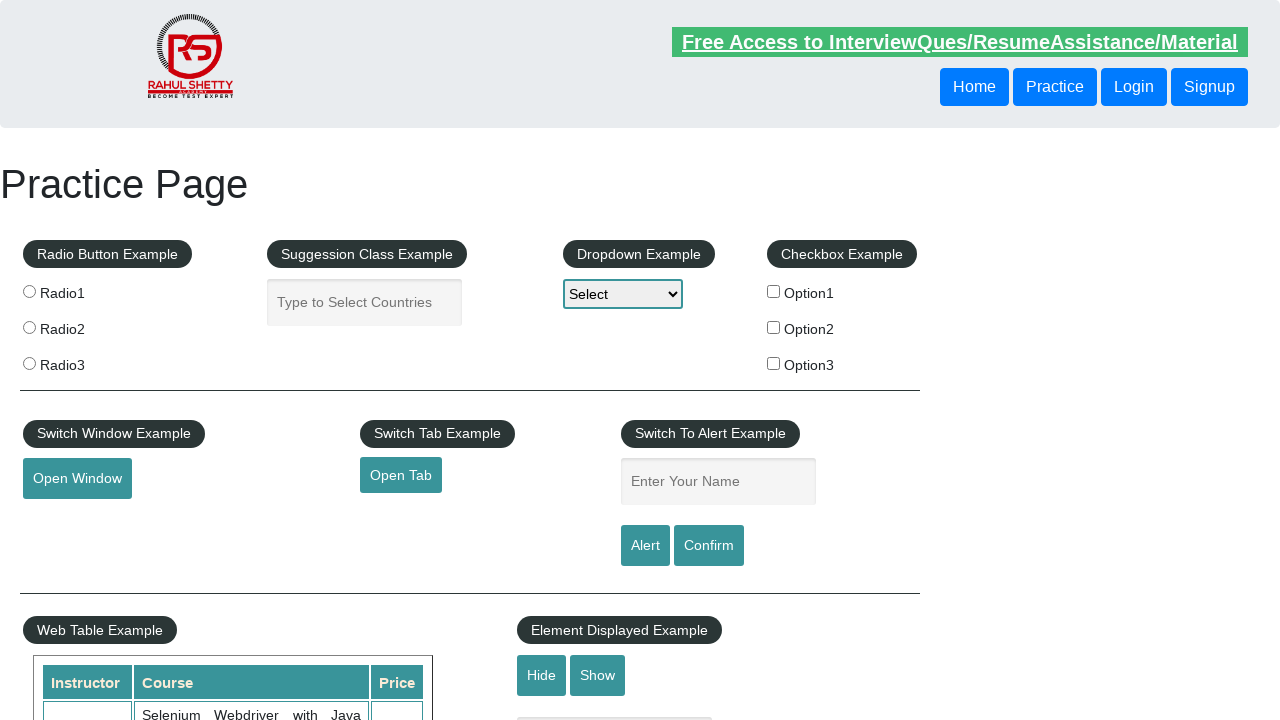

Set up dialog handler to dismiss alerts
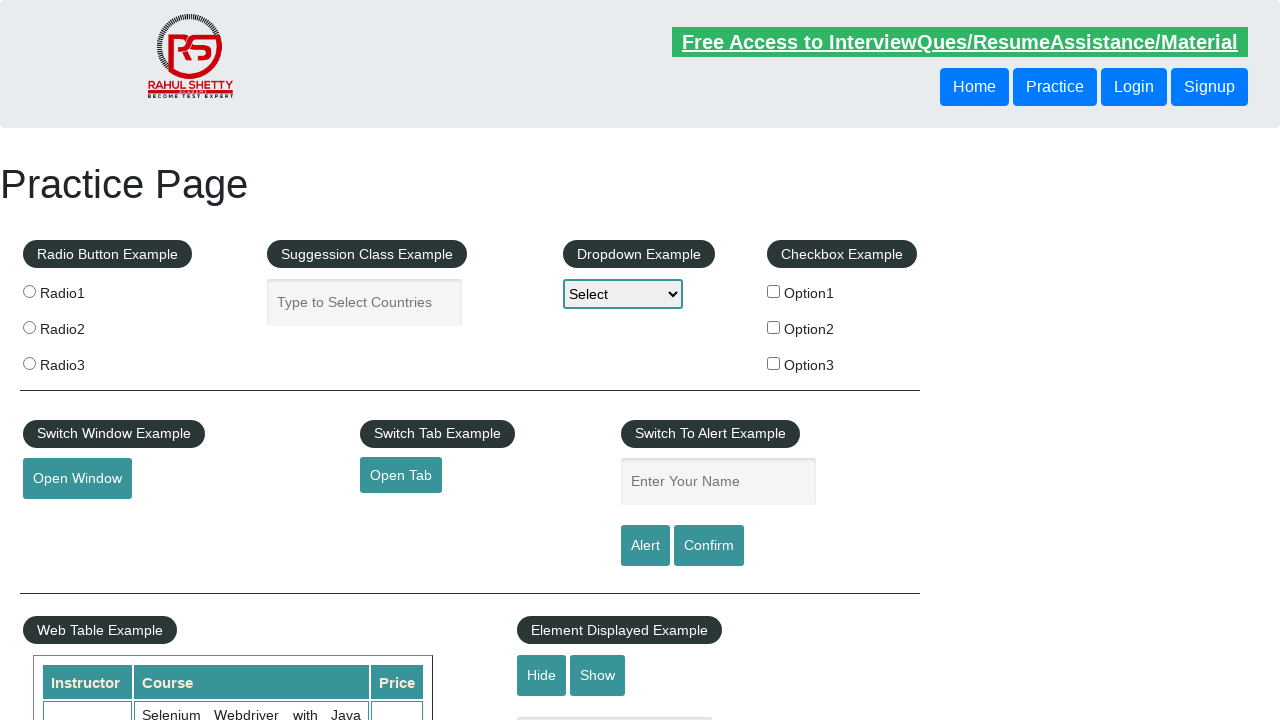

Clicked alert button to trigger JavaScript alert at (645, 546) on input#alertbtn
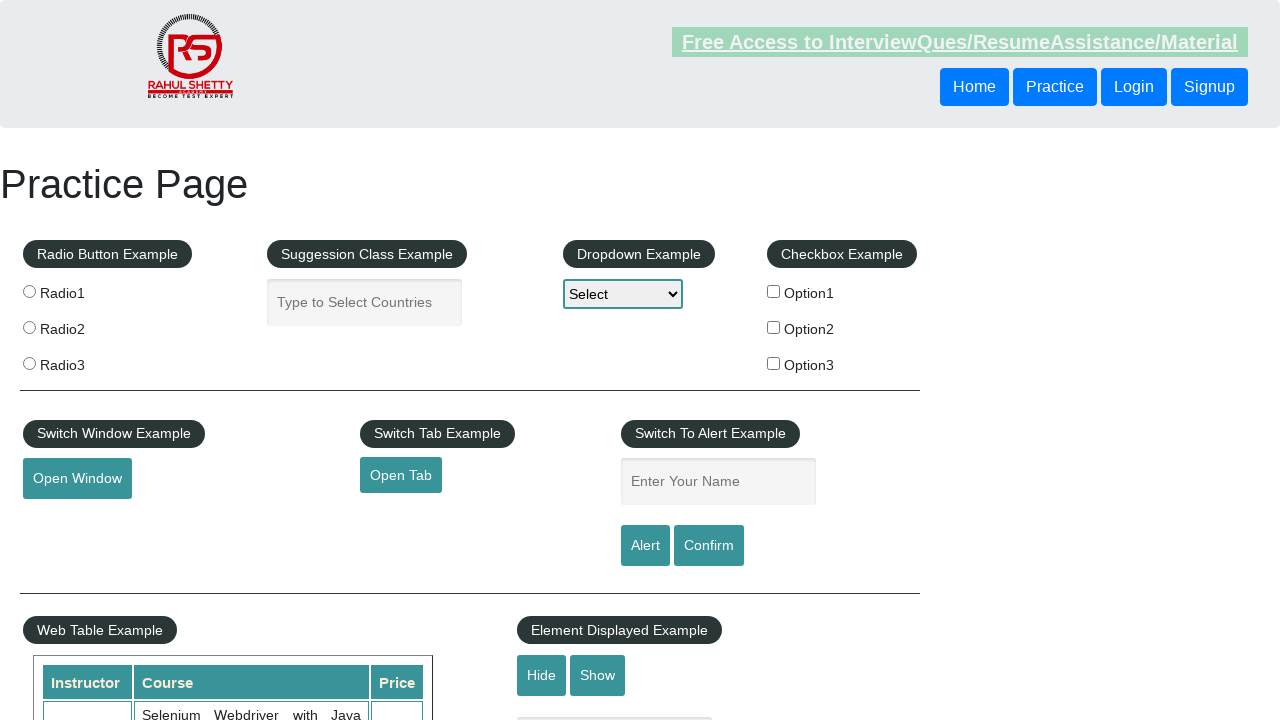

Waited 1000ms to ensure alert was dismissed
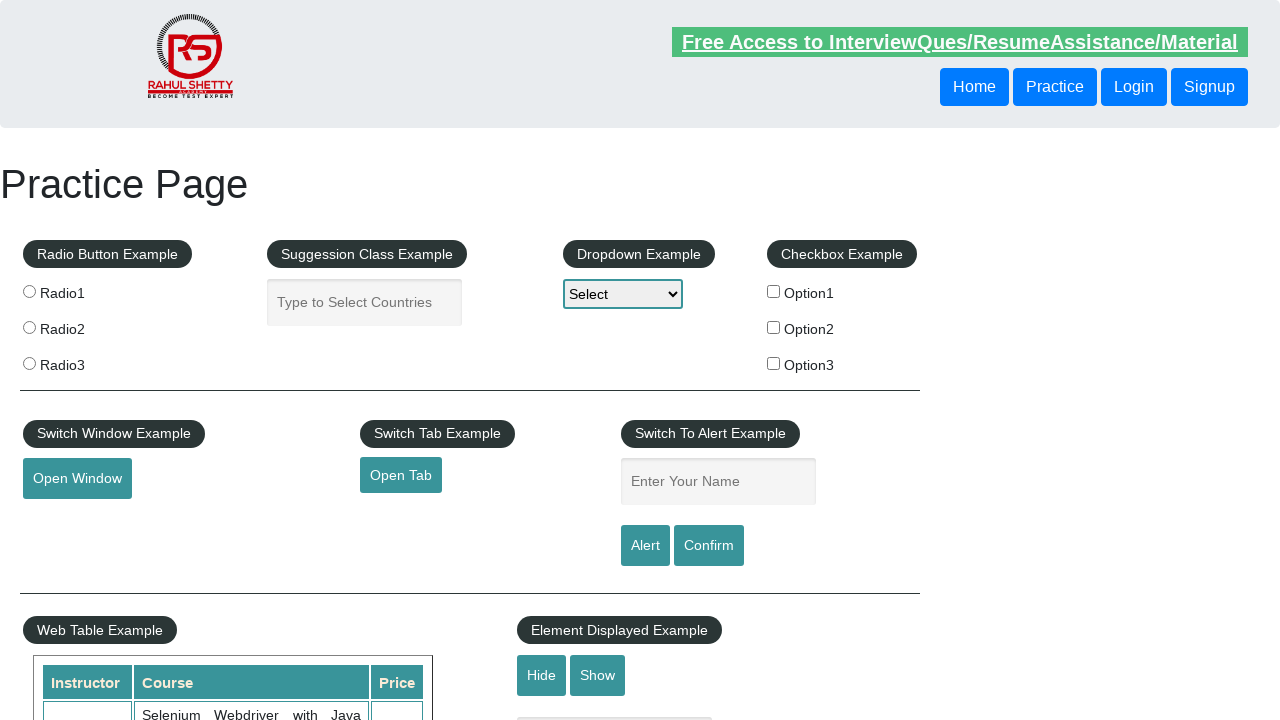

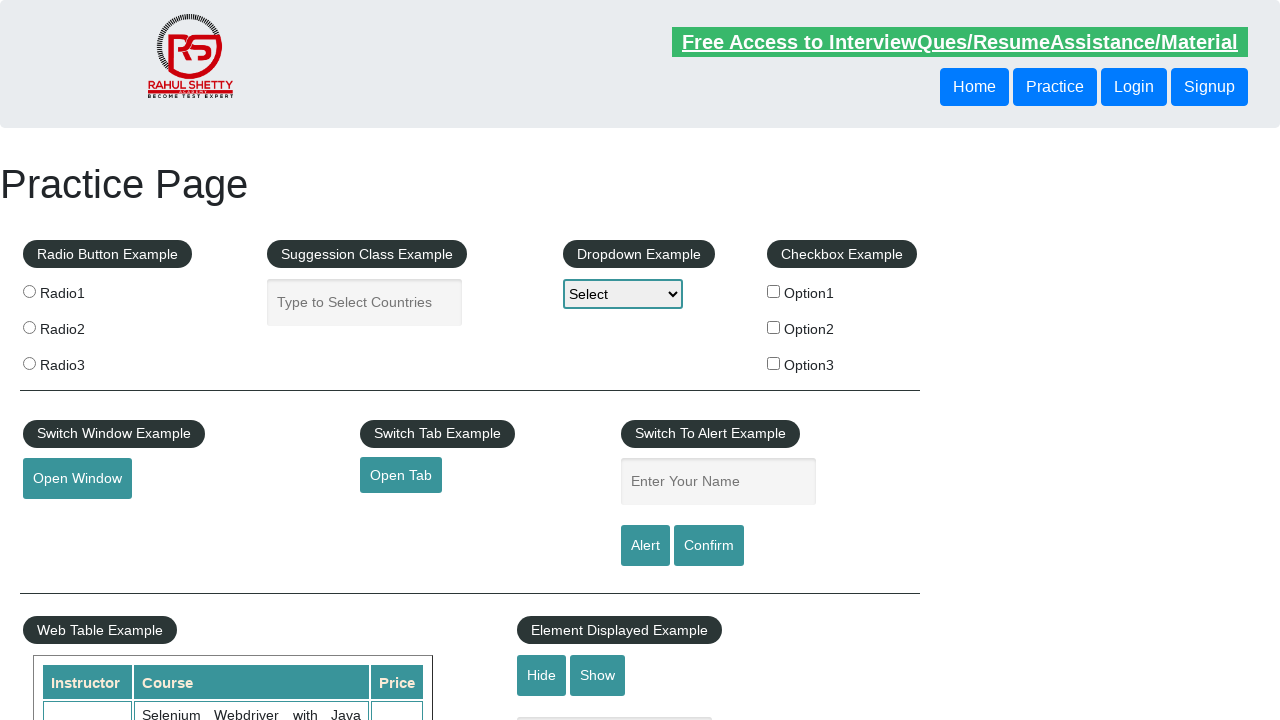